Tests footer links by counting links in different sections and opening first column footer links in new tabs to verify they work

Starting URL: https://www.rahulshettyacademy.com/AutomationPractice/

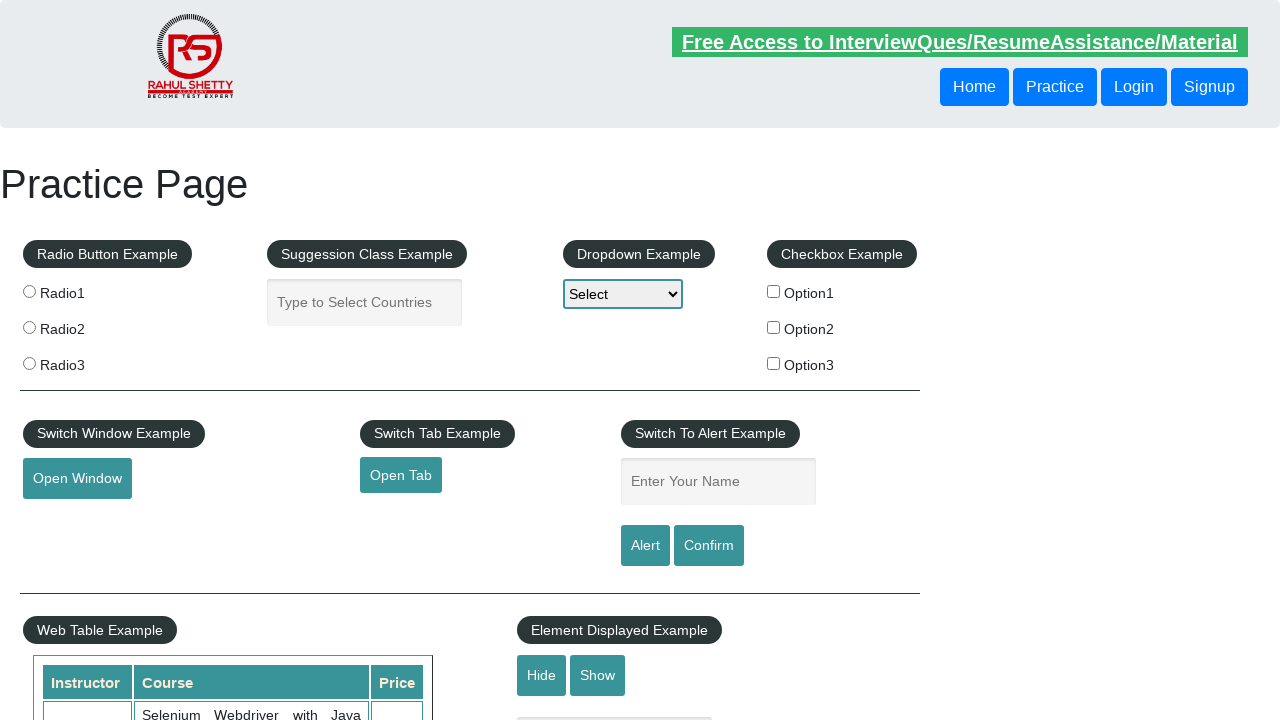

Waited for page to be ready - select-class-example element loaded
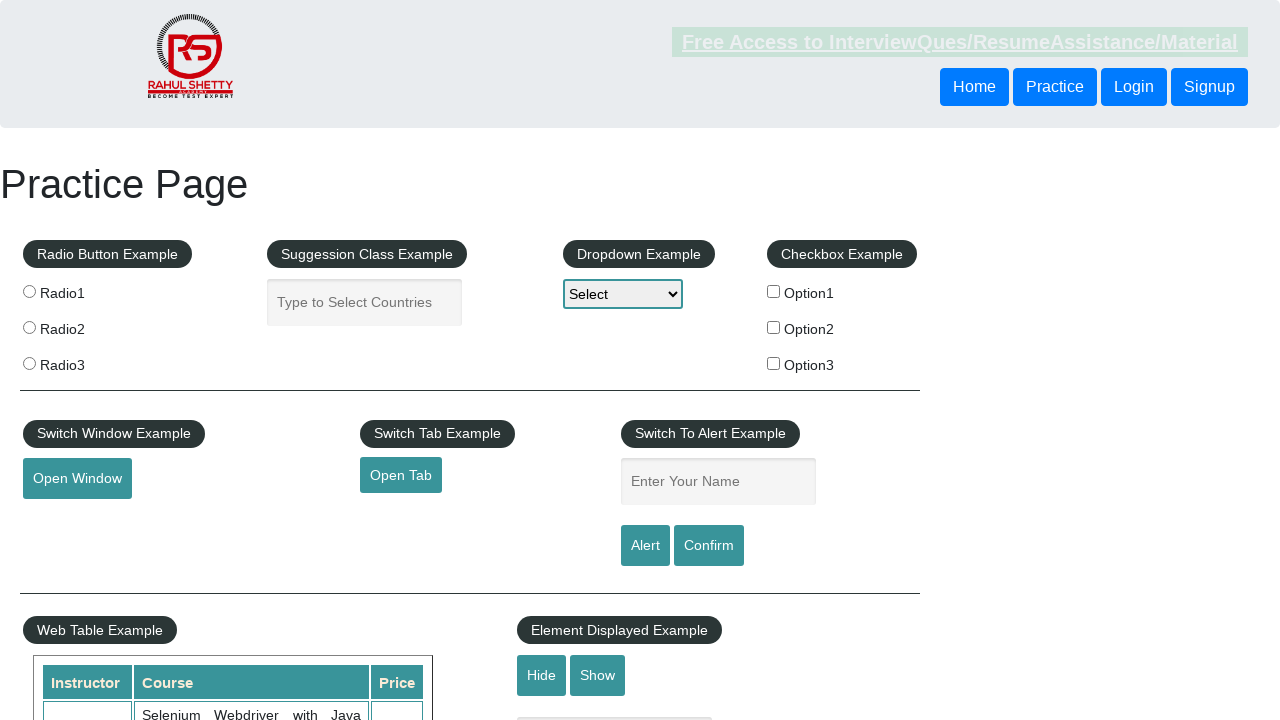

Counted total links on page: 27
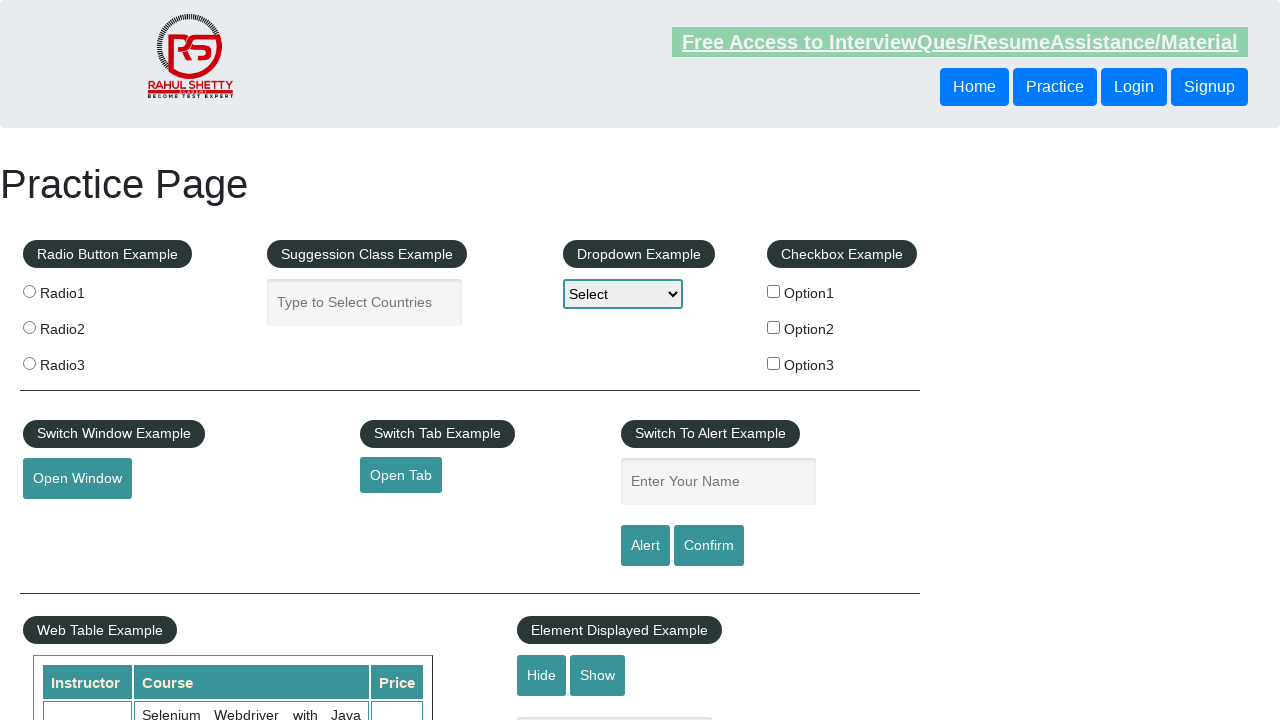

Counted links in footer section: 20
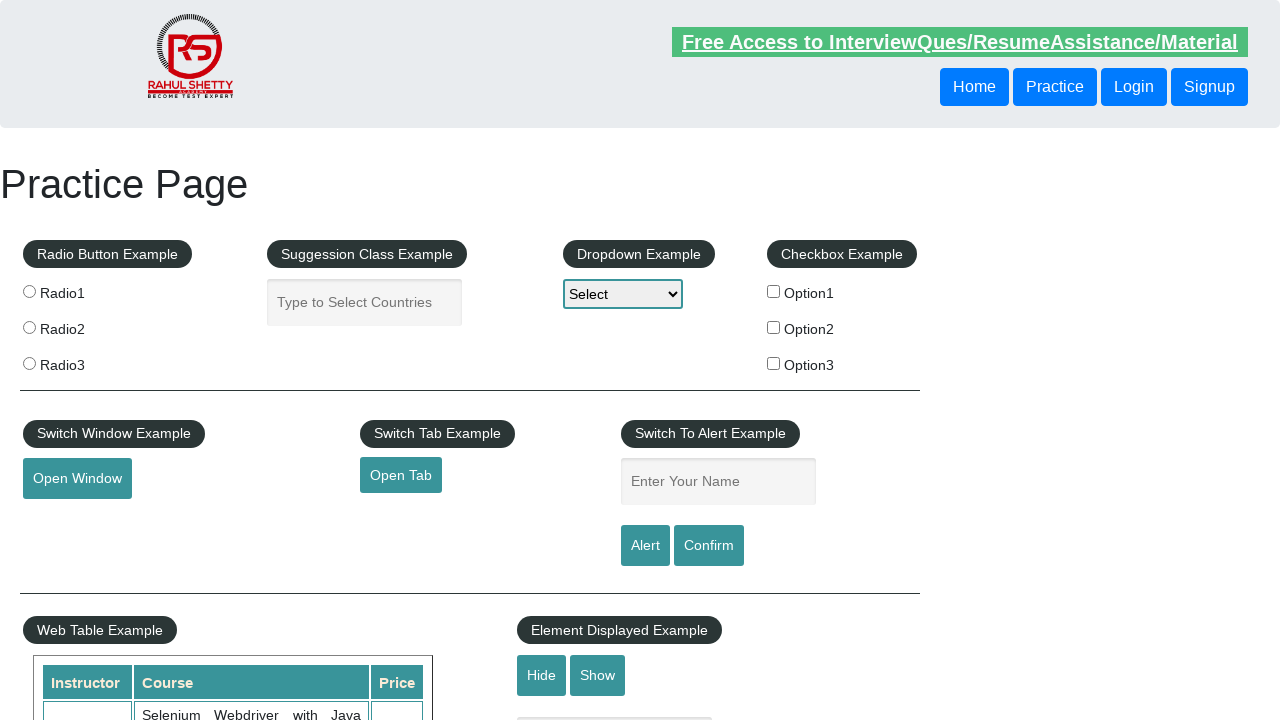

Counted links in first footer column: 5
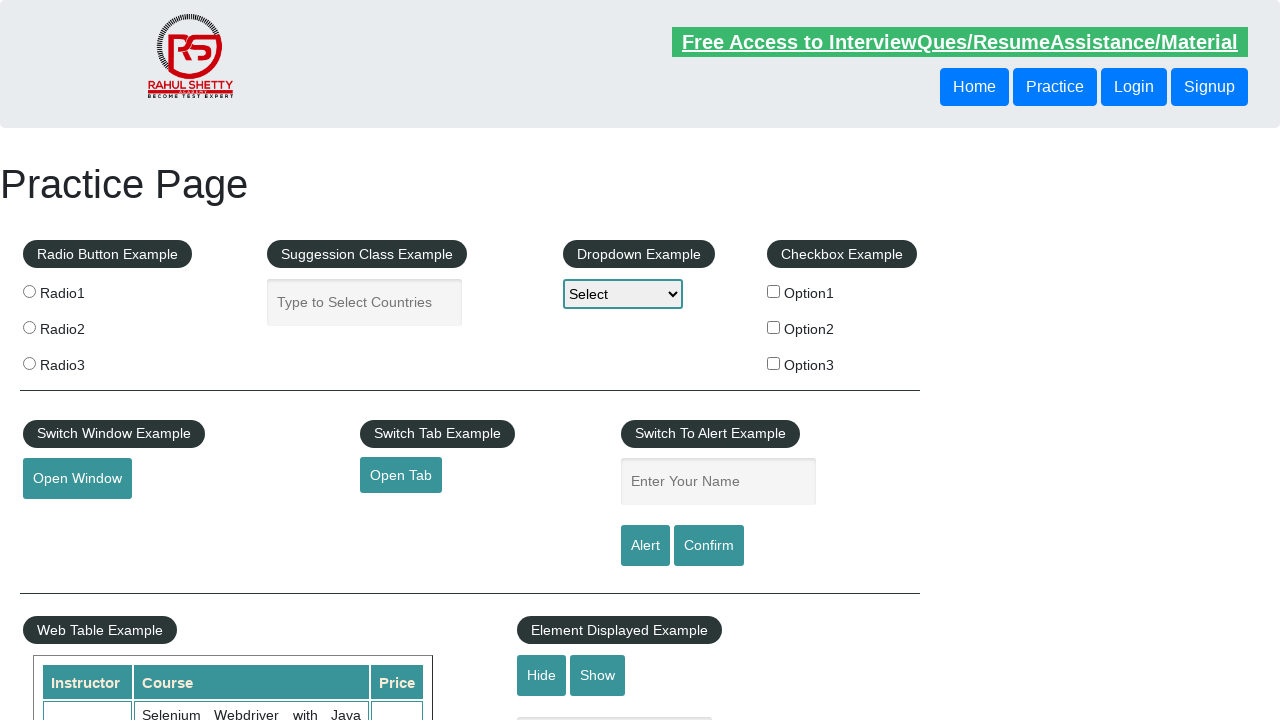

Located link #1 in first footer column
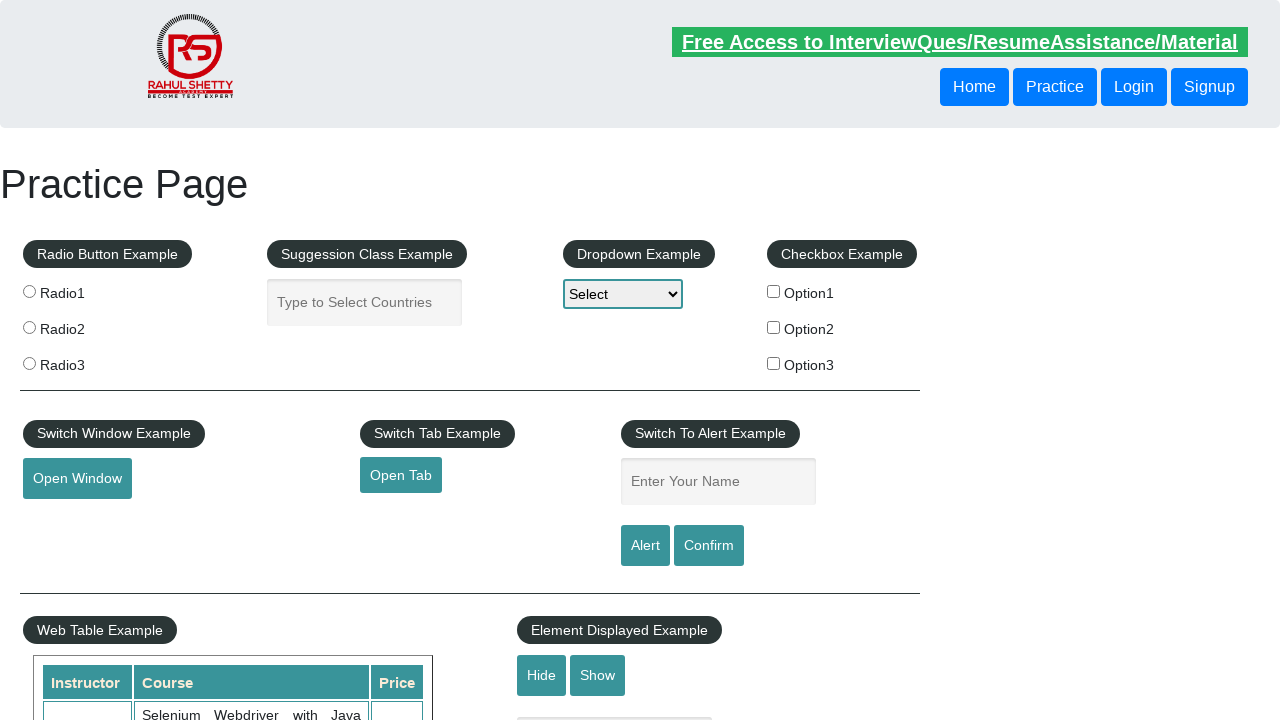

Opened link #1 in new tab using Ctrl+Click at (68, 520) on #gf-BIG >> xpath=//table/tbody/tr/td[1]/ul >> a >> nth=1
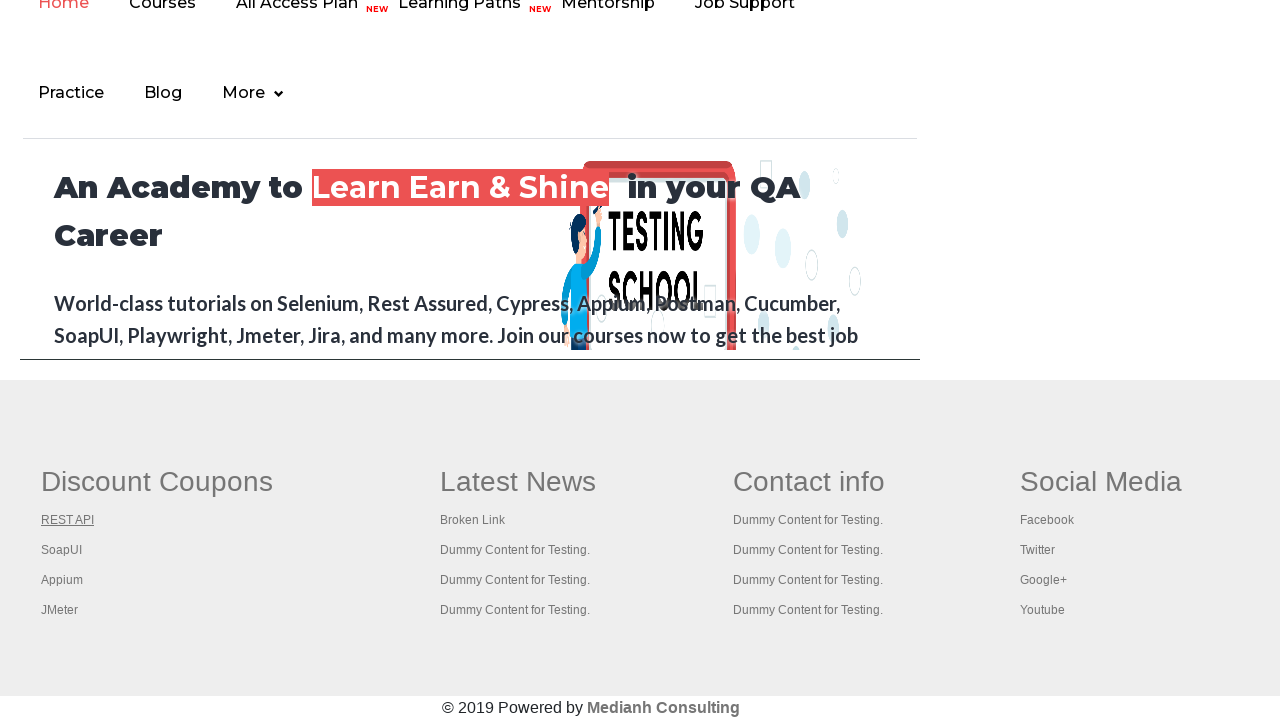

New tab loaded - waiting for page to be ready
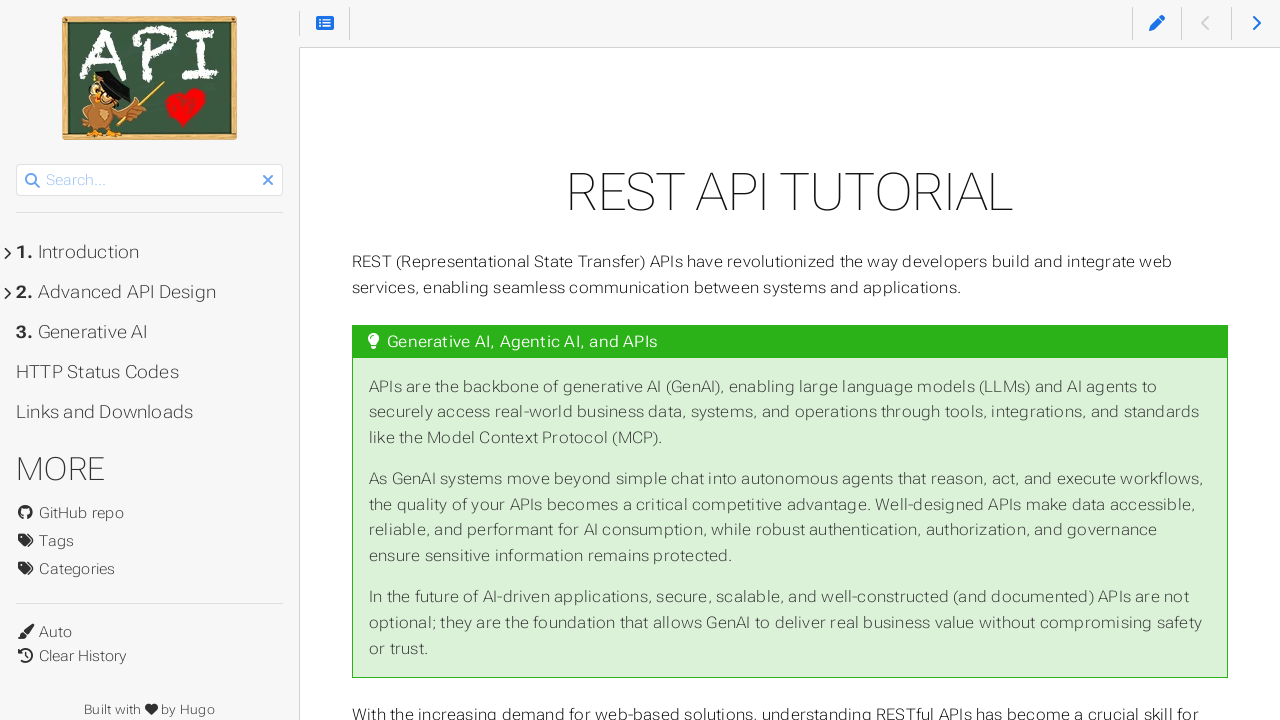

Retrieved page title from new tab: REST API Tutorial
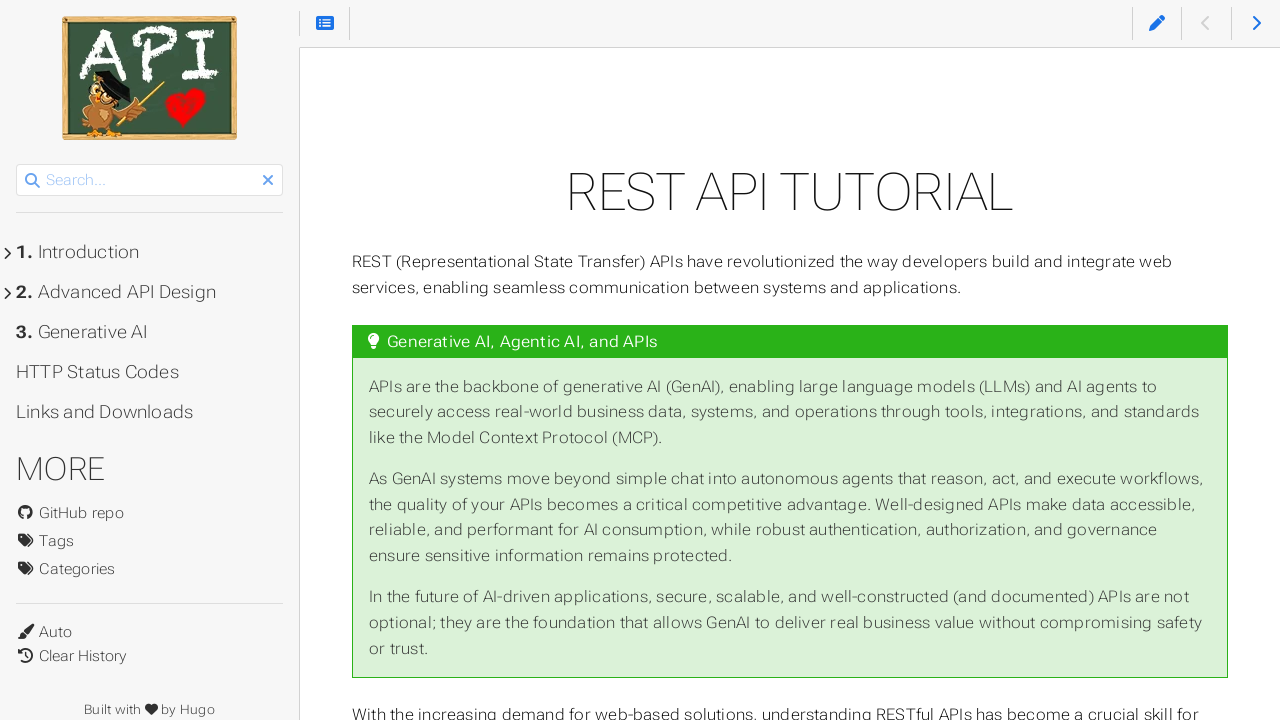

Closed new tab for link #1
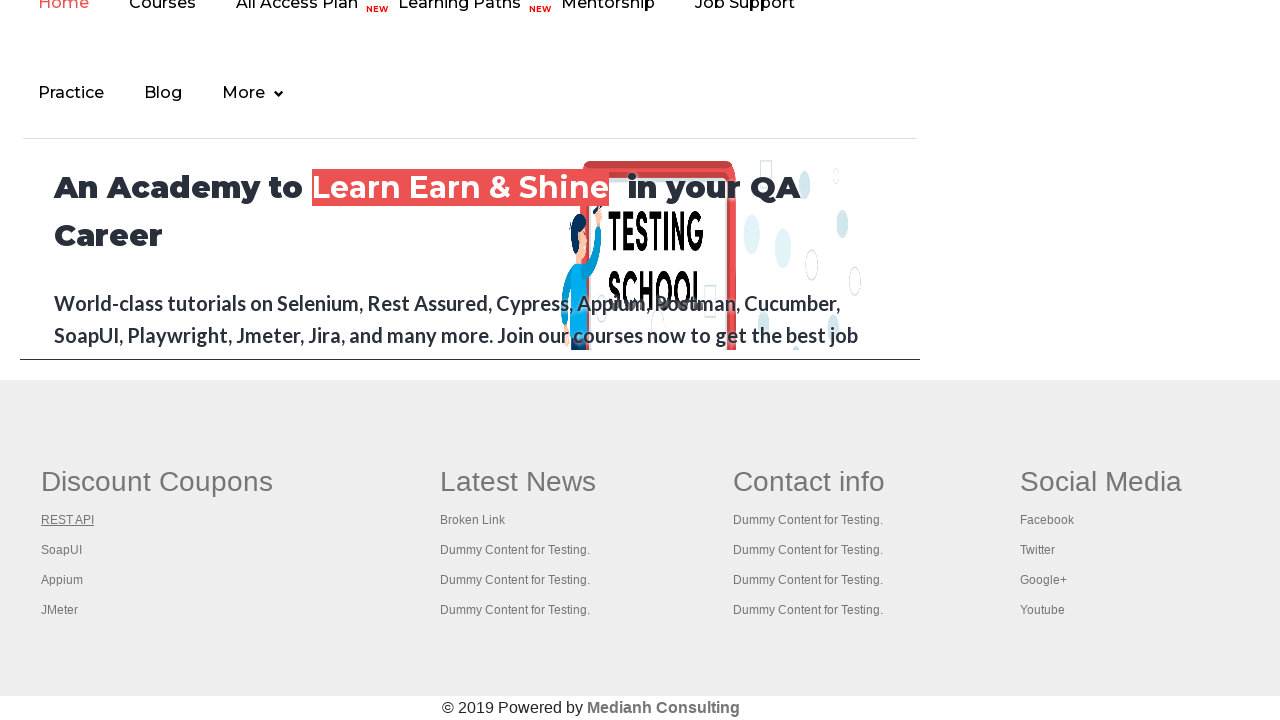

Located link #2 in first footer column
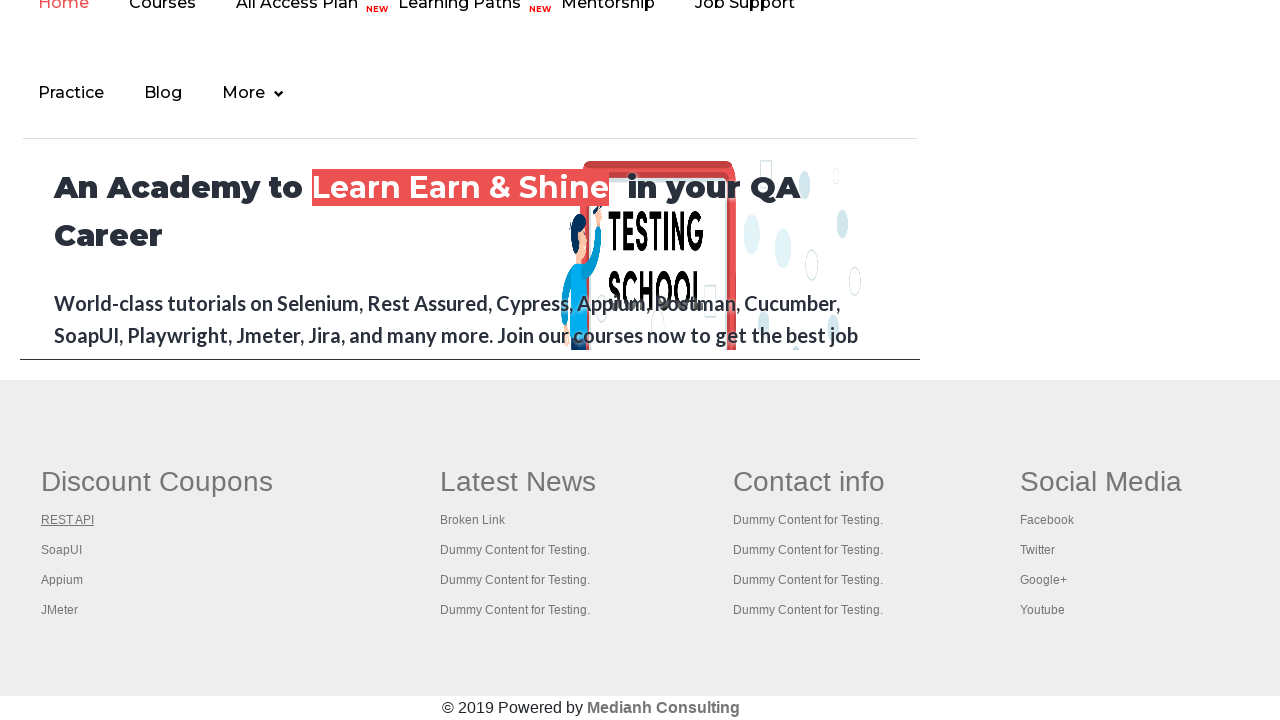

Opened link #2 in new tab using Ctrl+Click at (62, 550) on #gf-BIG >> xpath=//table/tbody/tr/td[1]/ul >> a >> nth=2
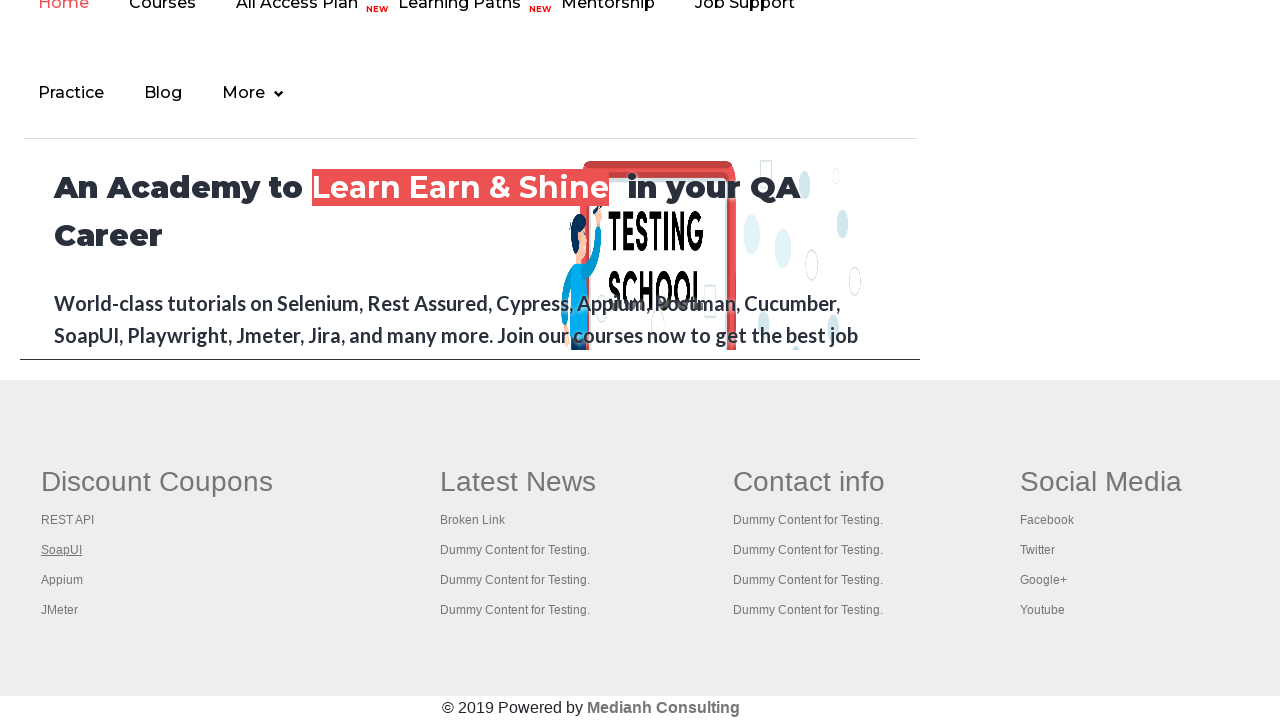

New tab loaded - waiting for page to be ready
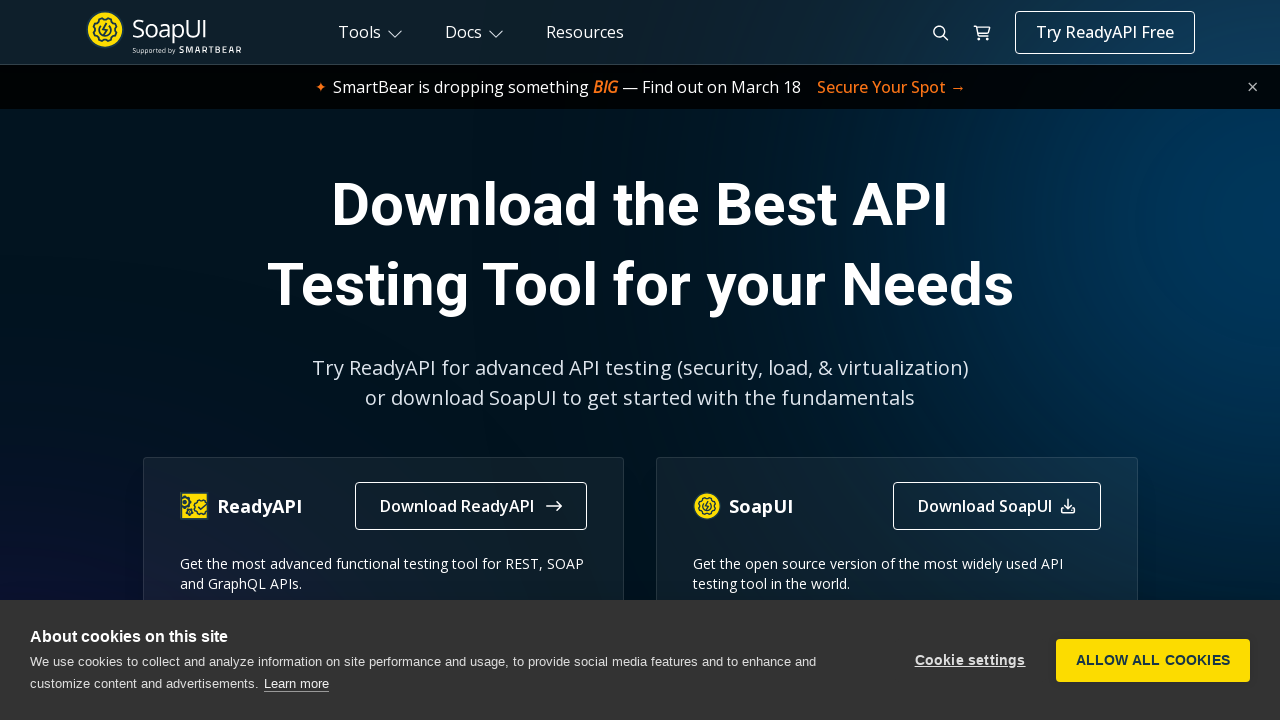

Retrieved page title from new tab: The World’s Most Popular API Testing Tool | SoapUI
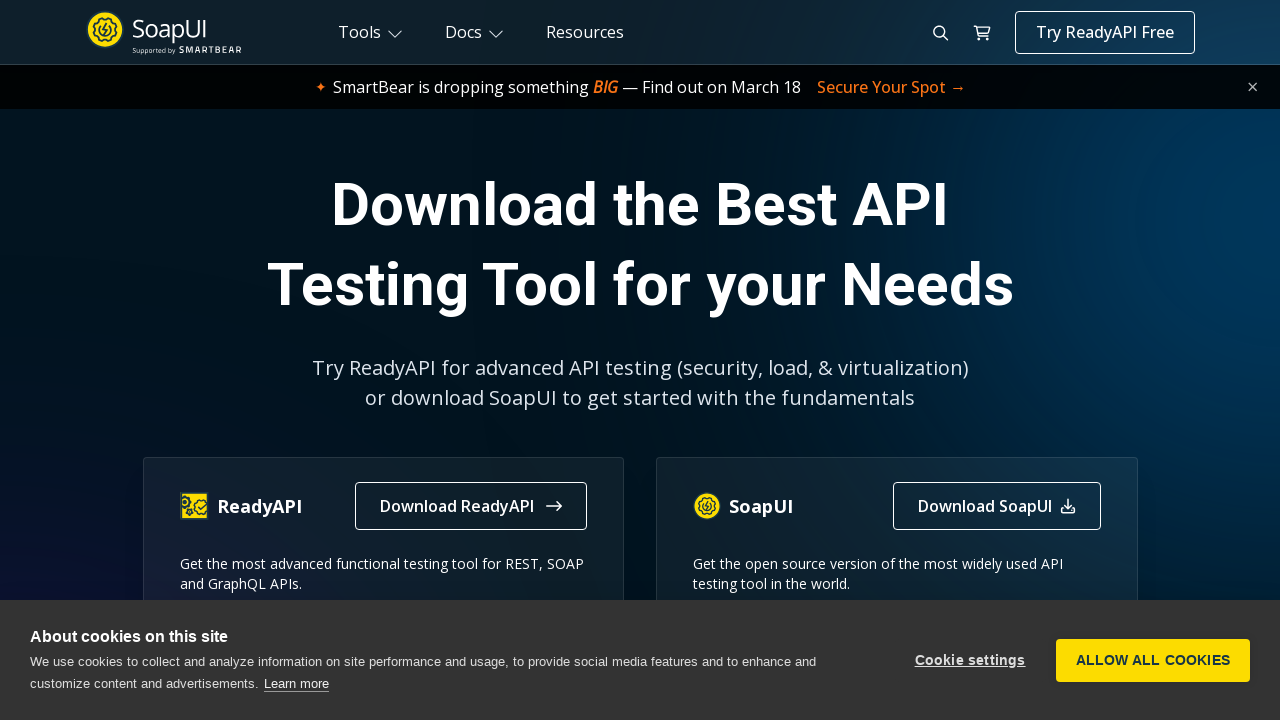

Closed new tab for link #2
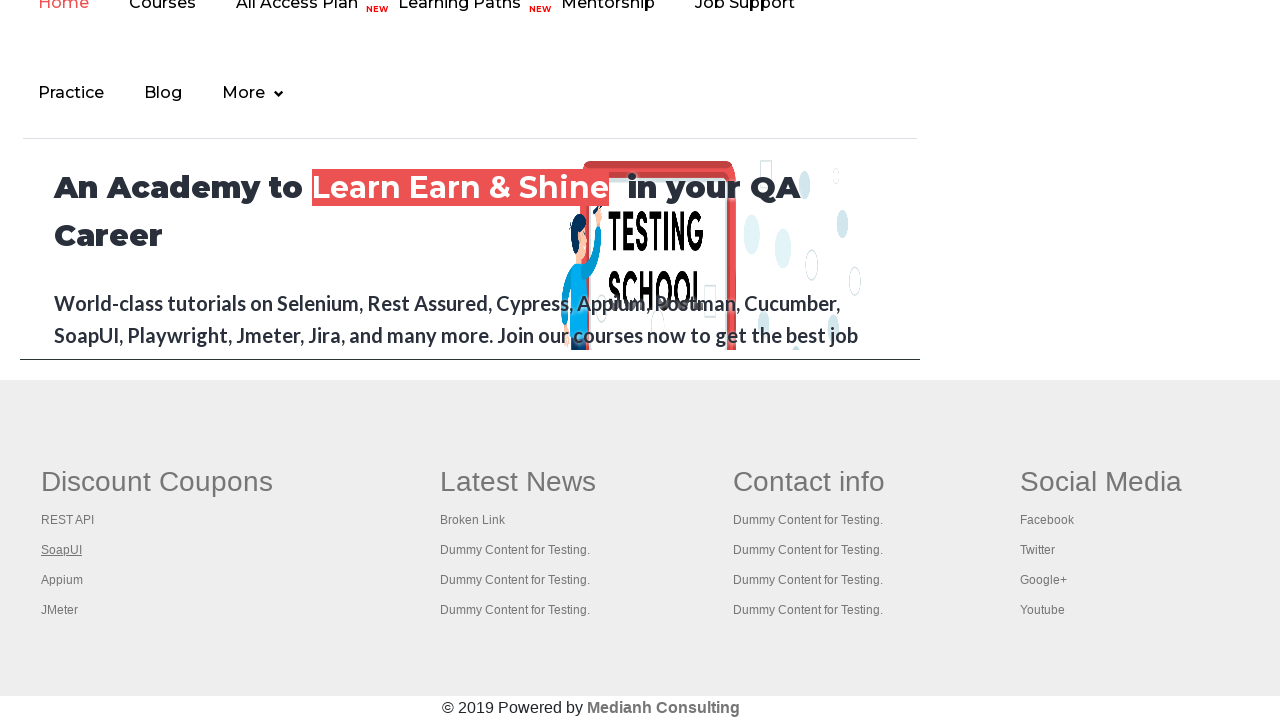

Located link #3 in first footer column
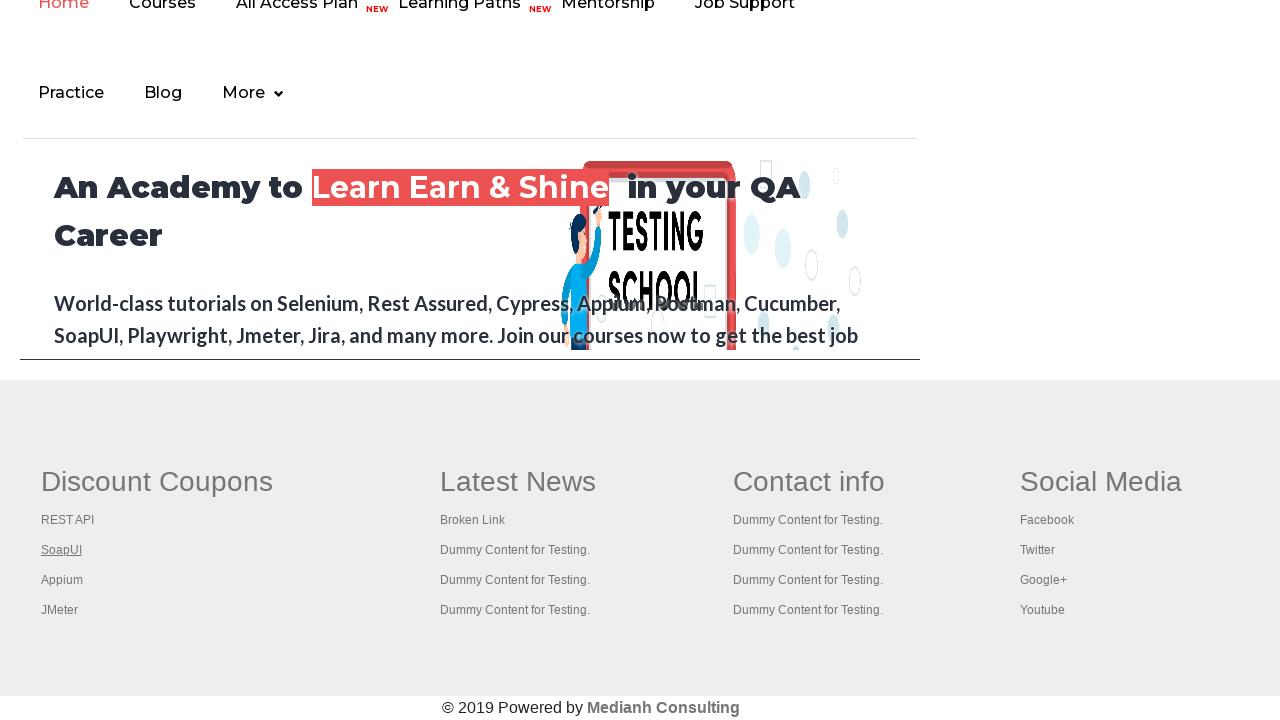

Opened link #3 in new tab using Ctrl+Click at (62, 580) on #gf-BIG >> xpath=//table/tbody/tr/td[1]/ul >> a >> nth=3
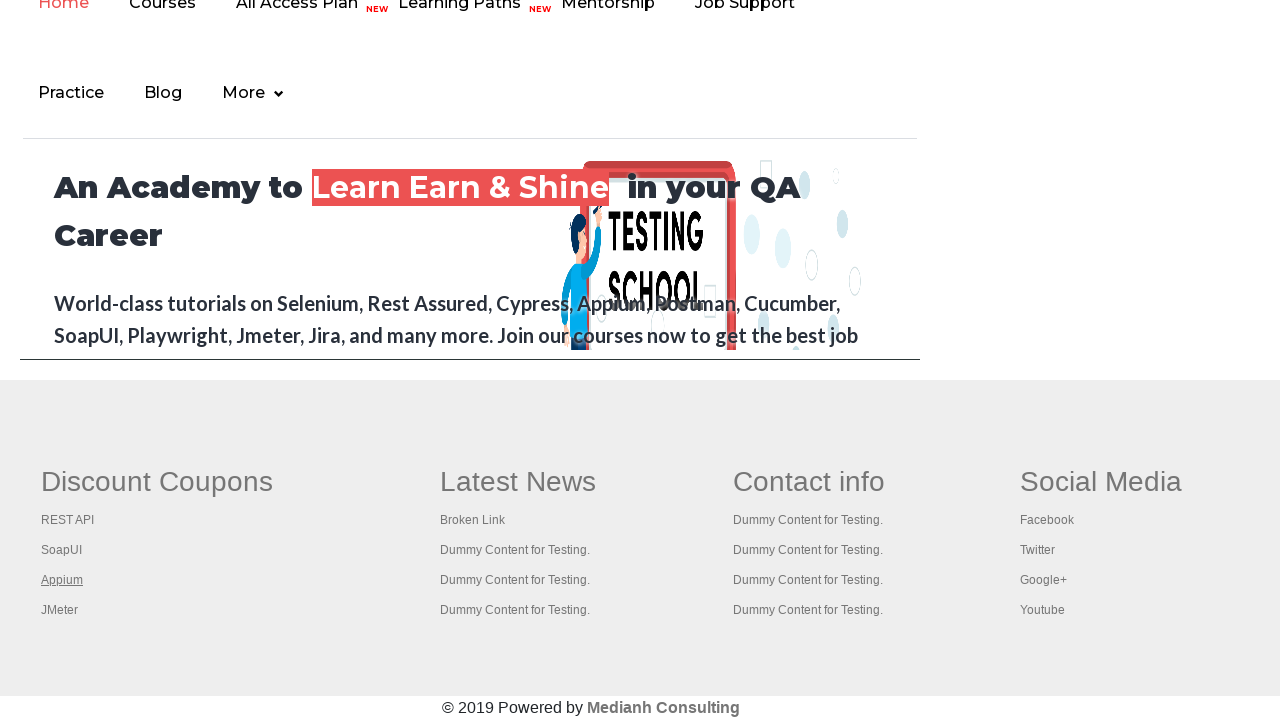

New tab loaded - waiting for page to be ready
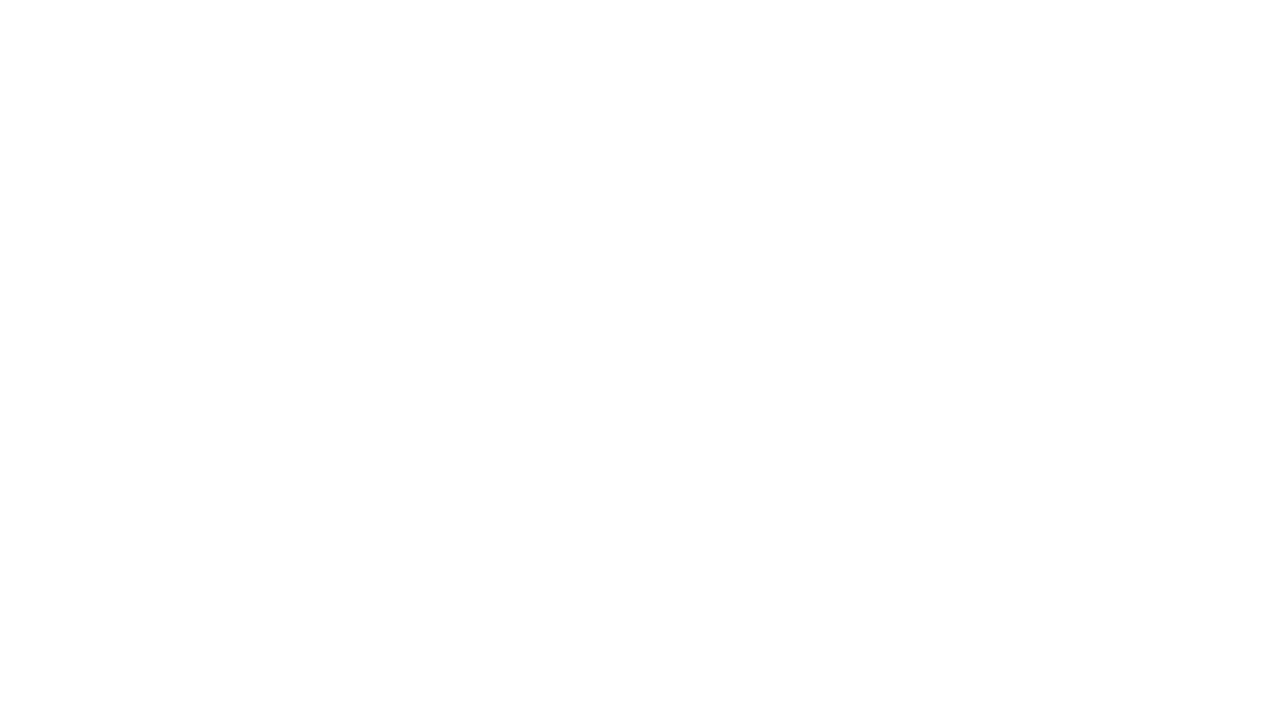

Retrieved page title from new tab: 
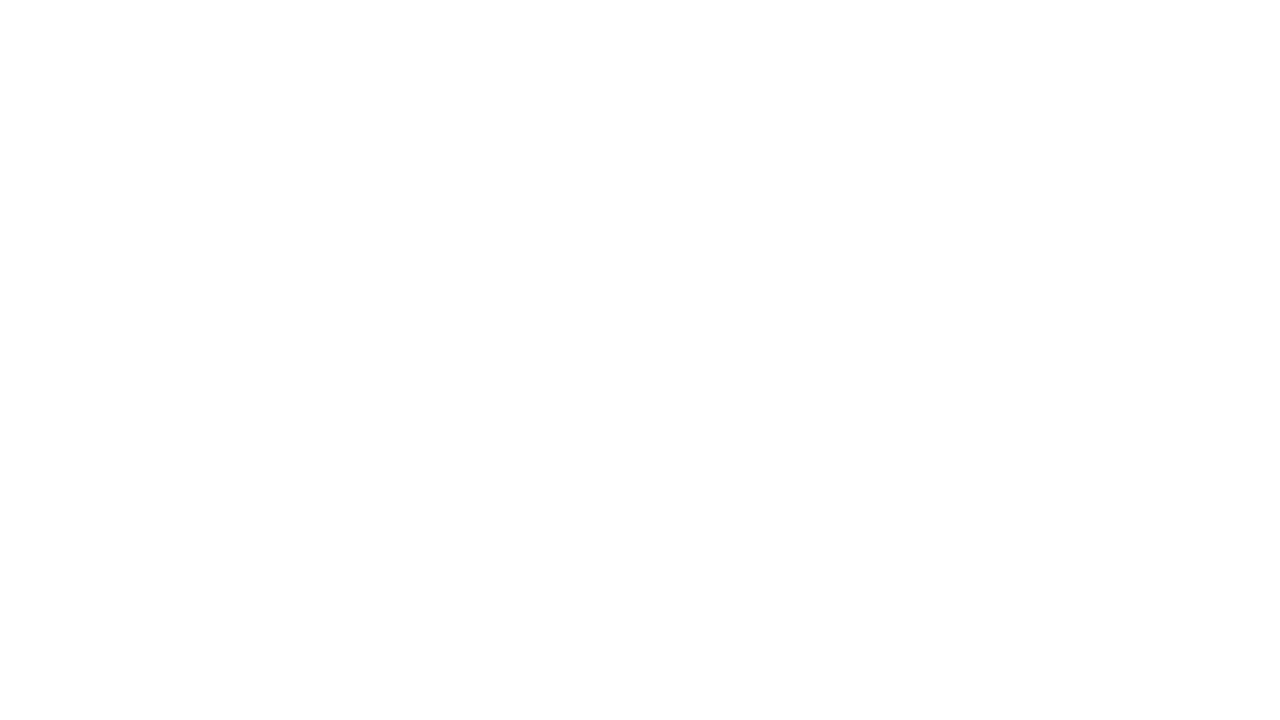

Closed new tab for link #3
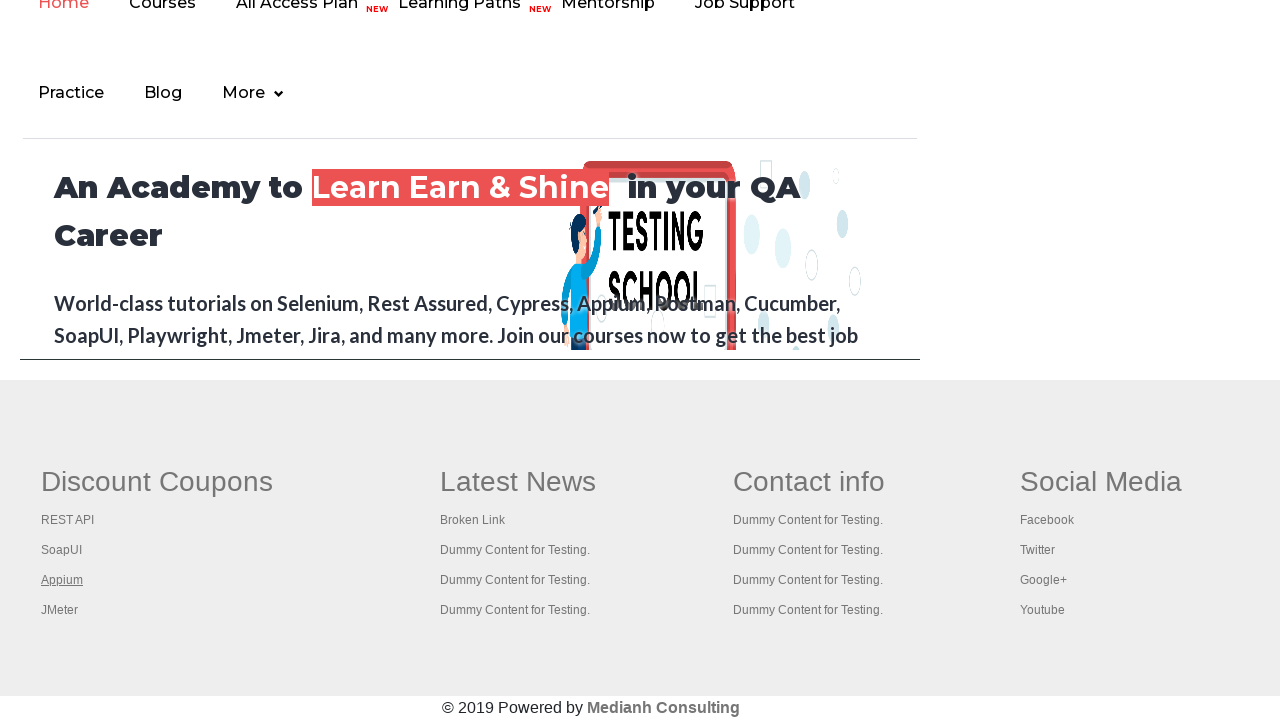

Located link #4 in first footer column
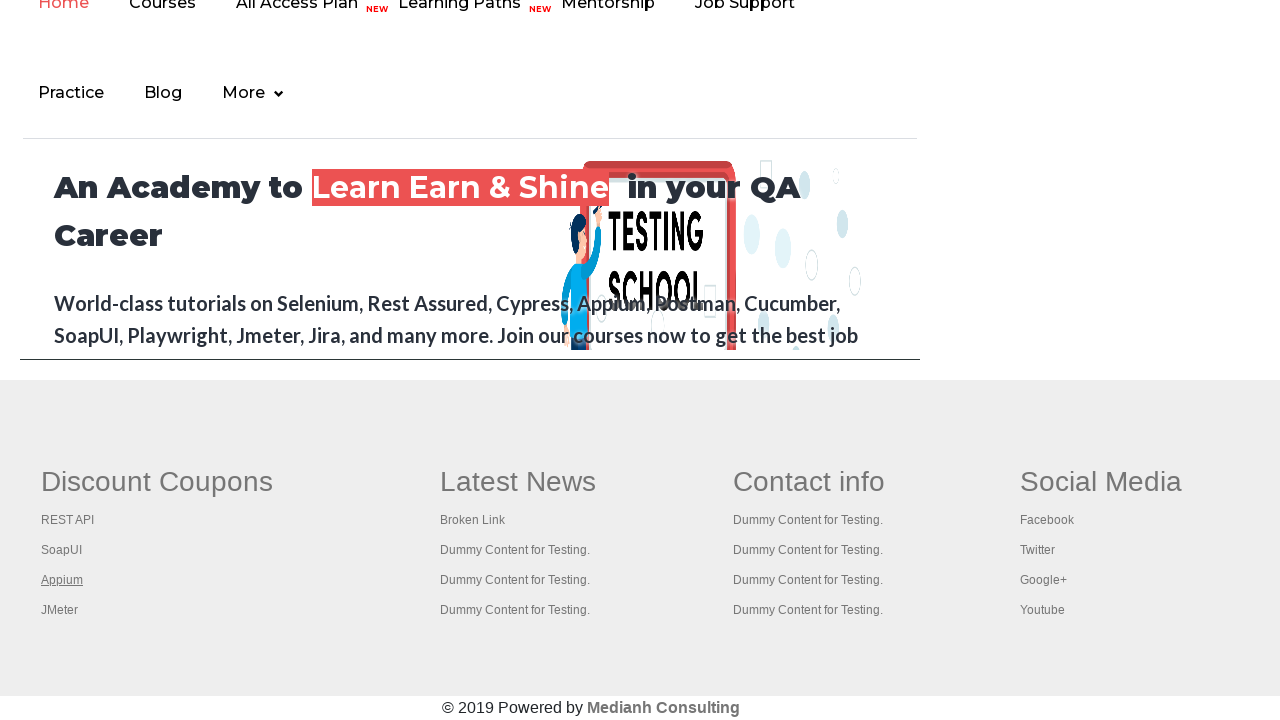

Opened link #4 in new tab using Ctrl+Click at (60, 610) on #gf-BIG >> xpath=//table/tbody/tr/td[1]/ul >> a >> nth=4
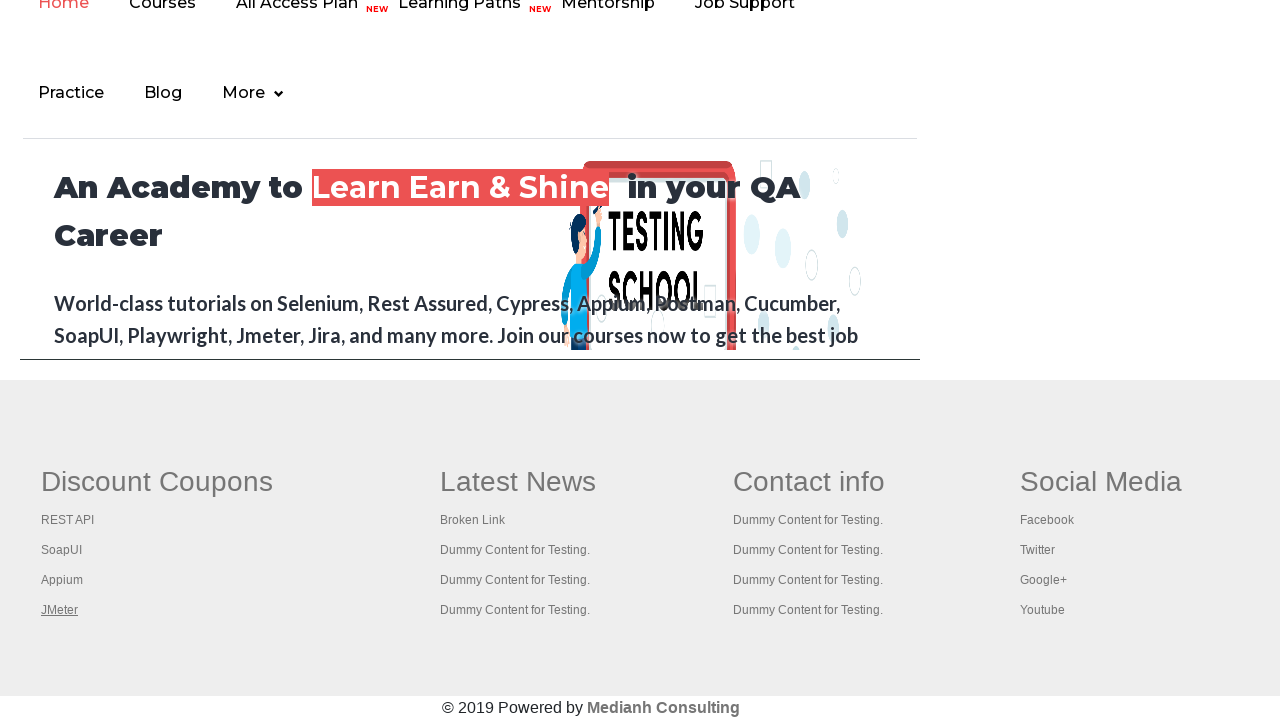

New tab loaded - waiting for page to be ready
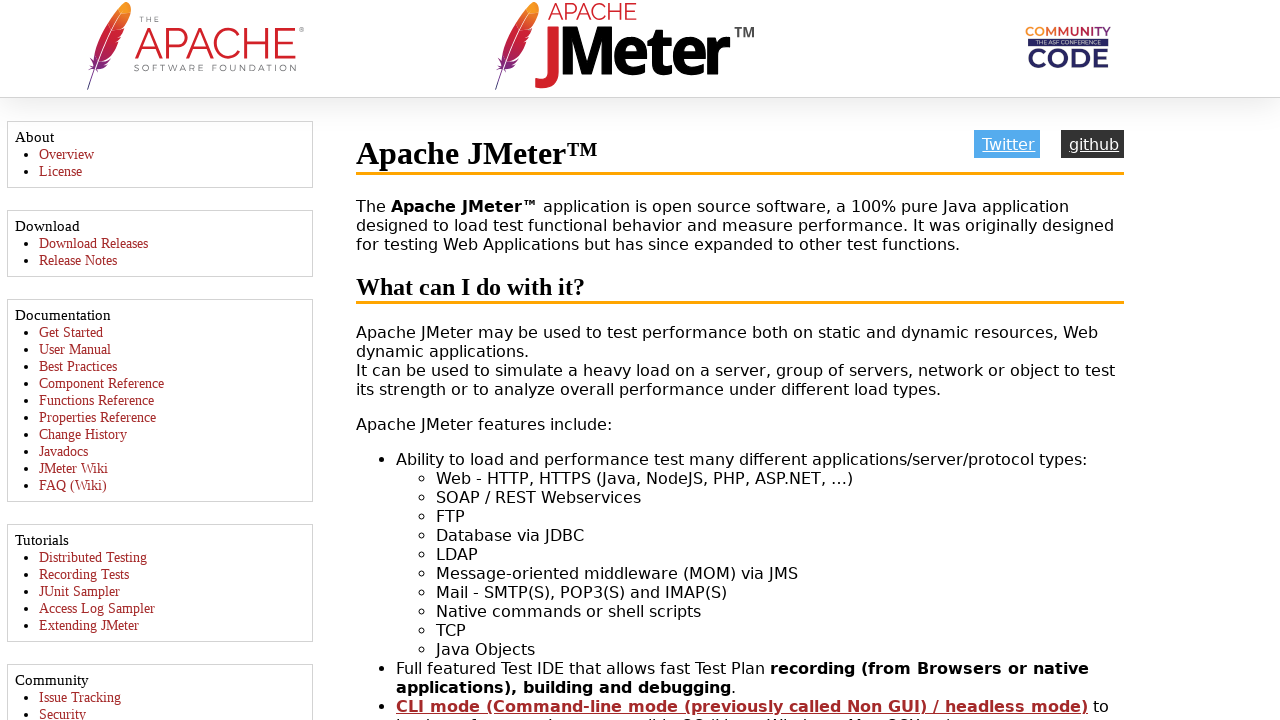

Retrieved page title from new tab: Apache JMeter - Apache JMeter™
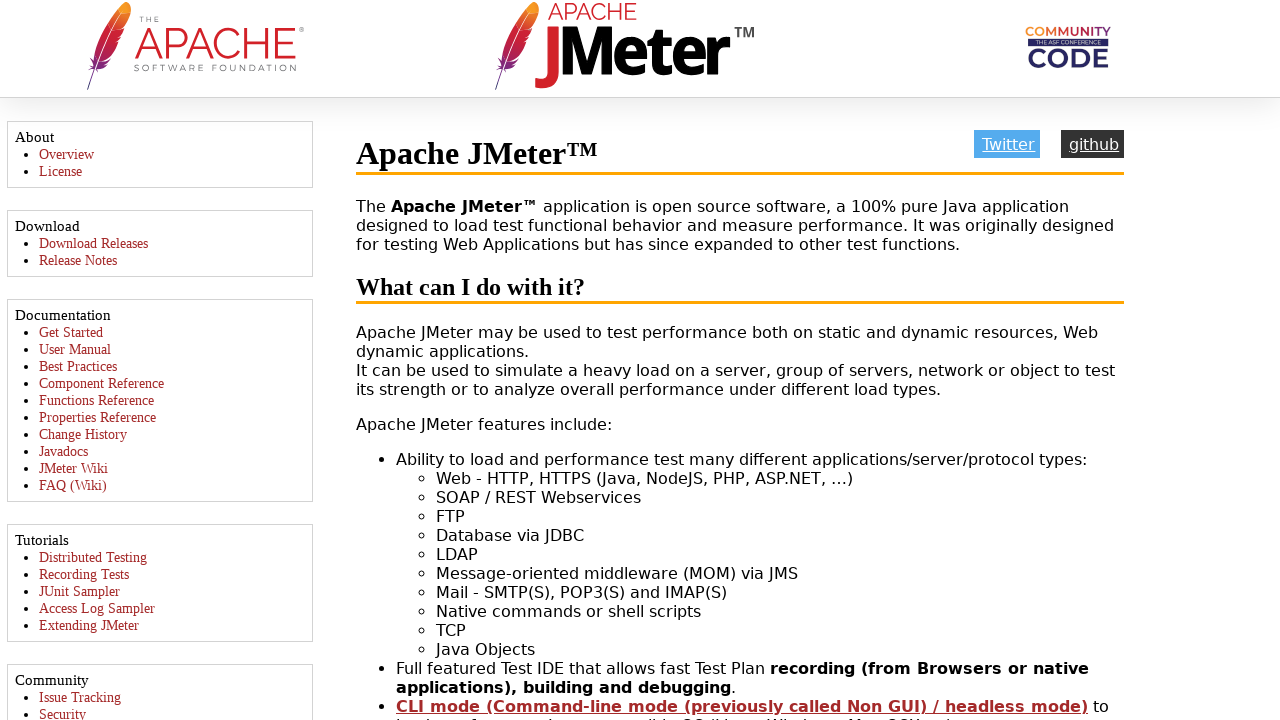

Closed new tab for link #4
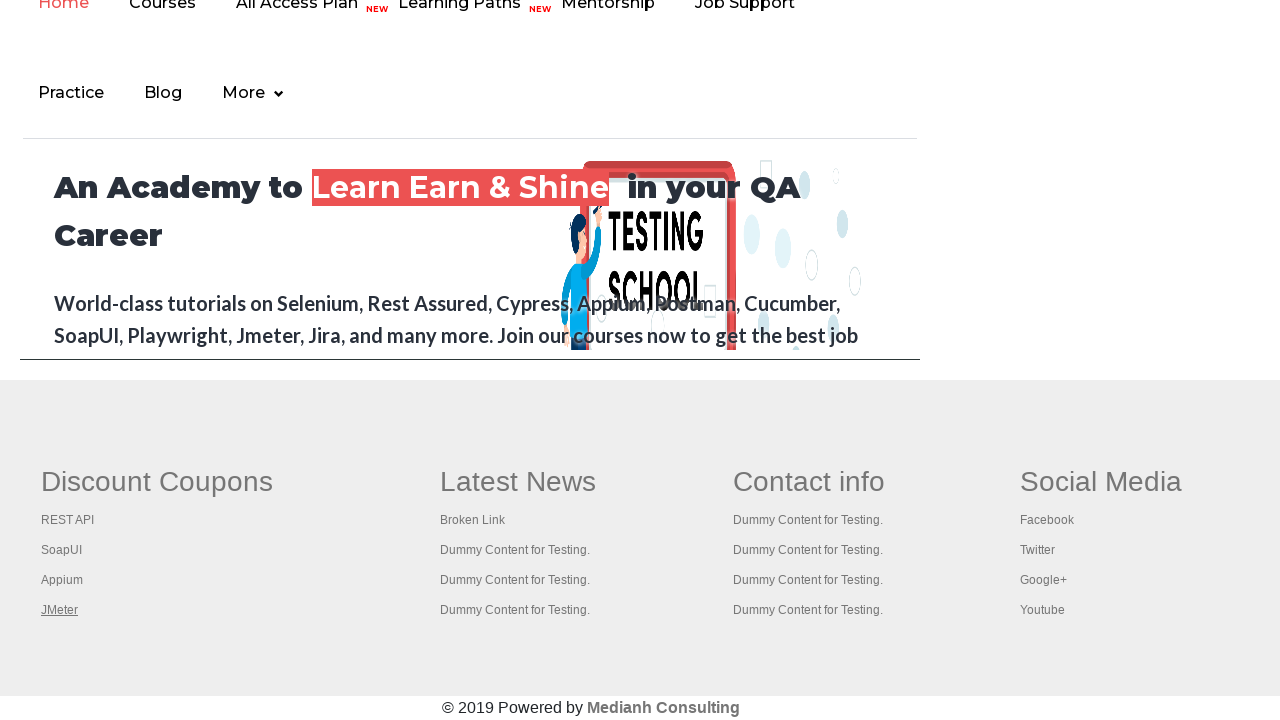

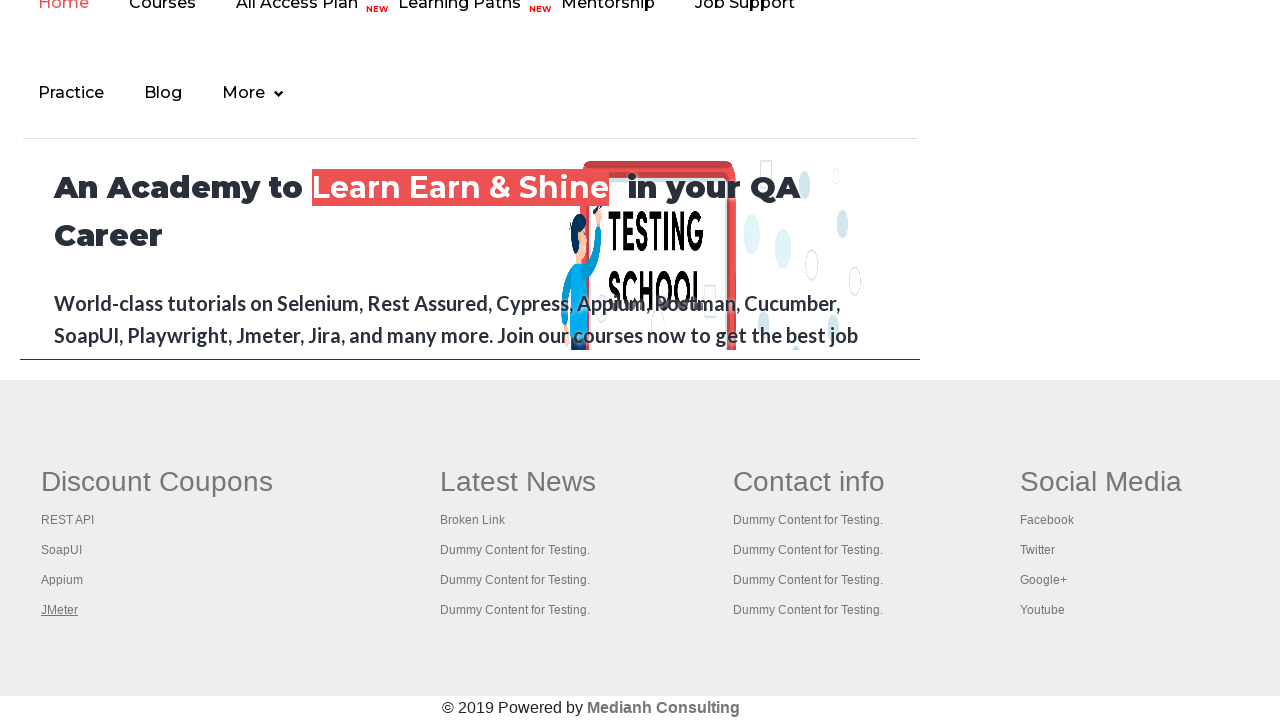